Navigates from the main page to the Widgets page and verifies the URL

Starting URL: https://demoqa.com/

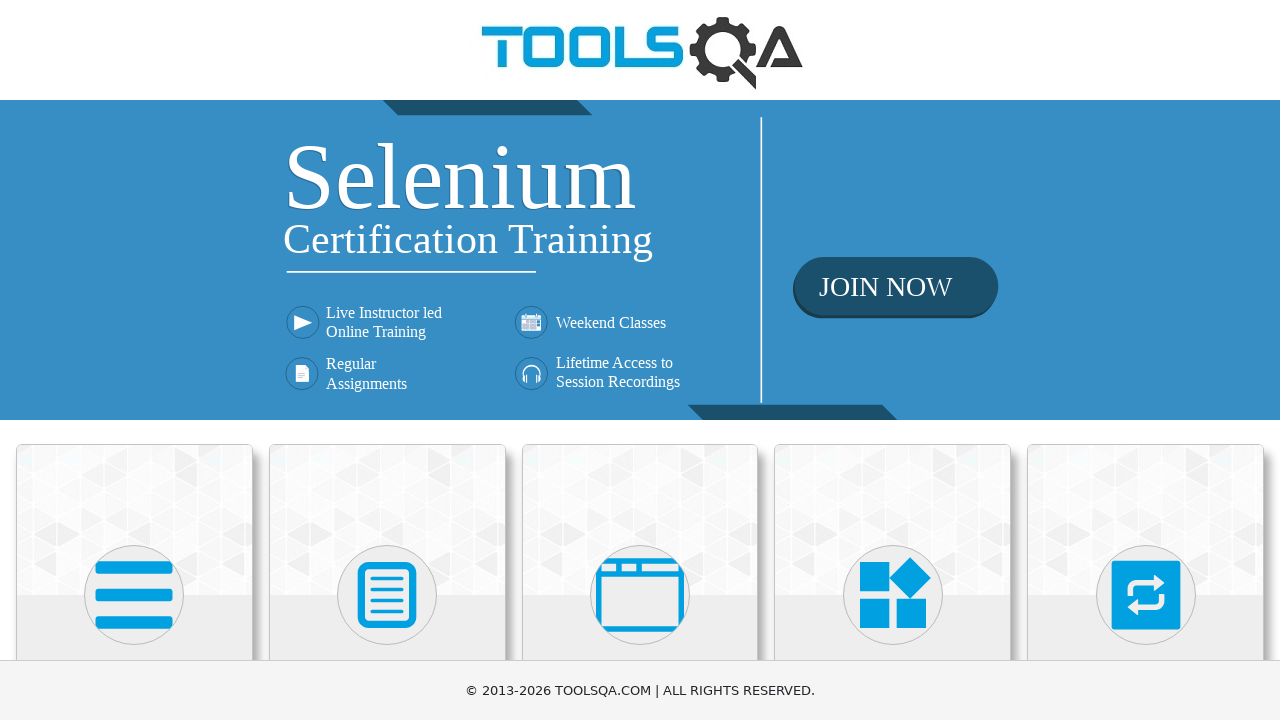

Clicked on Widgets card to navigate to Widgets page at (893, 360) on text=Widgets
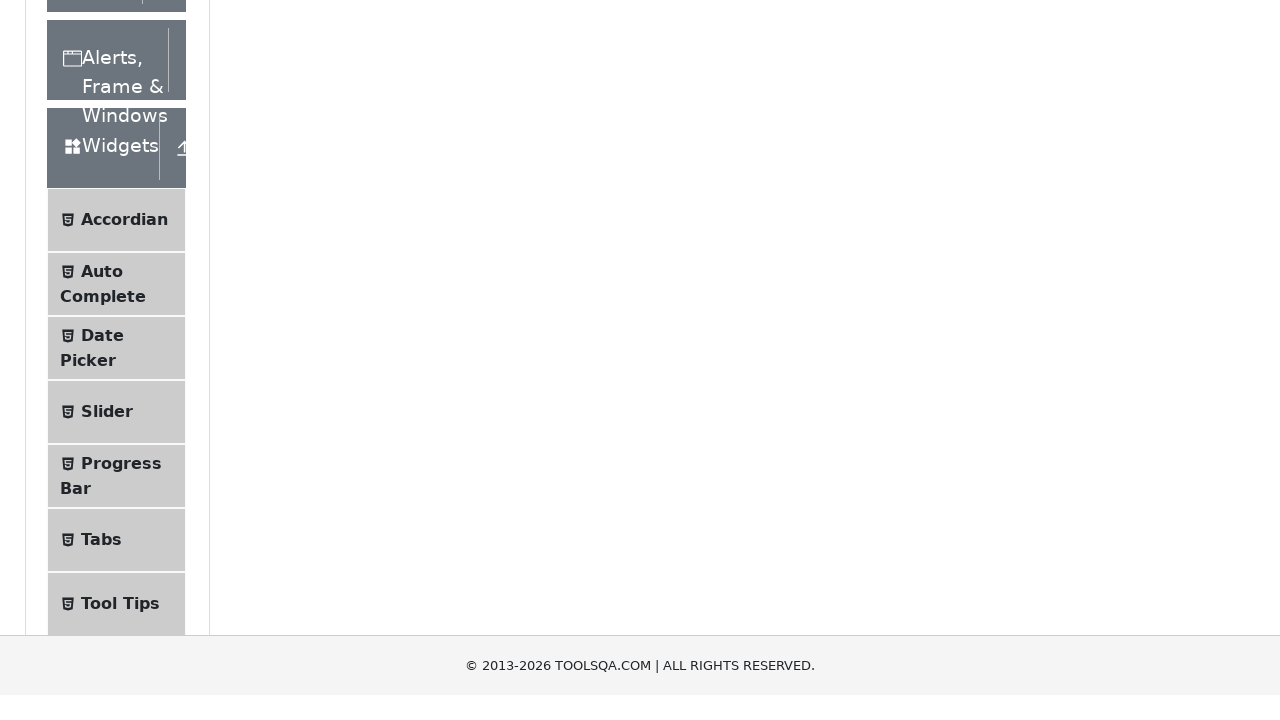

Widgets page loaded and URL verified as https://demoqa.com/widgets
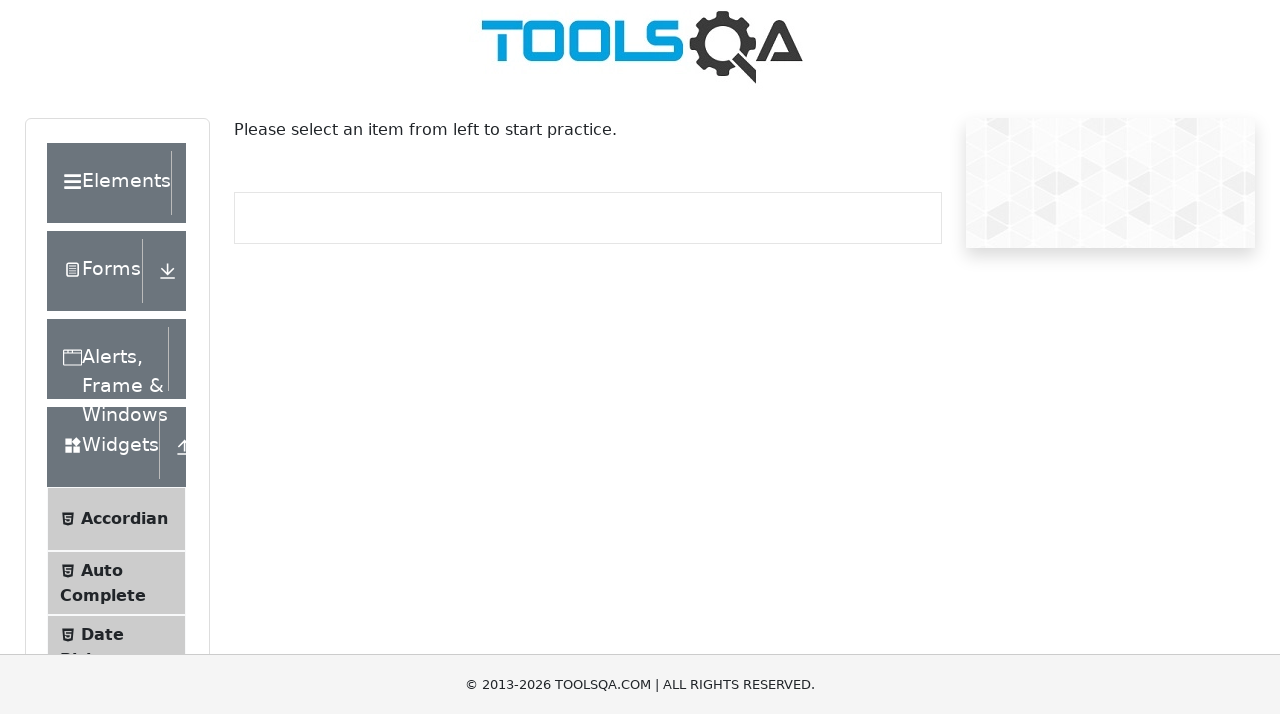

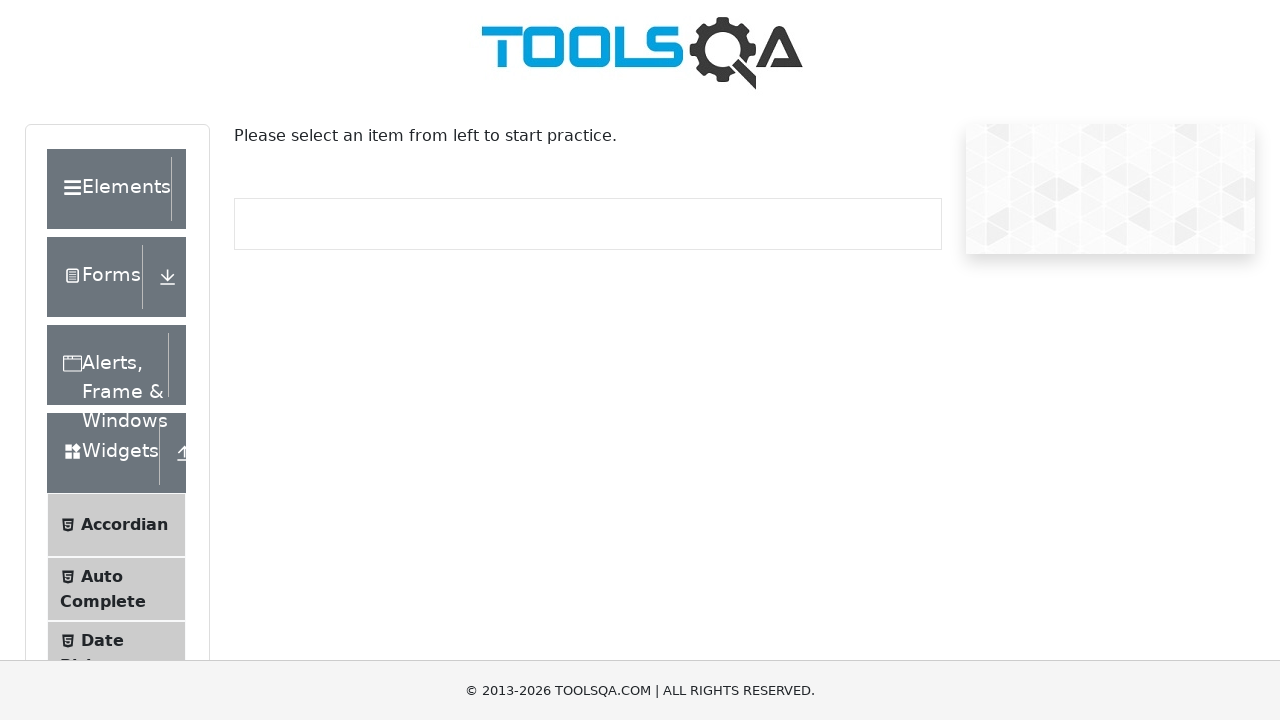